Tests keyboard input functionality by clicking on a name field, entering a name, and clicking a button on the Formy keypress demo page.

Starting URL: https://formy-project.herokuapp.com/keypress

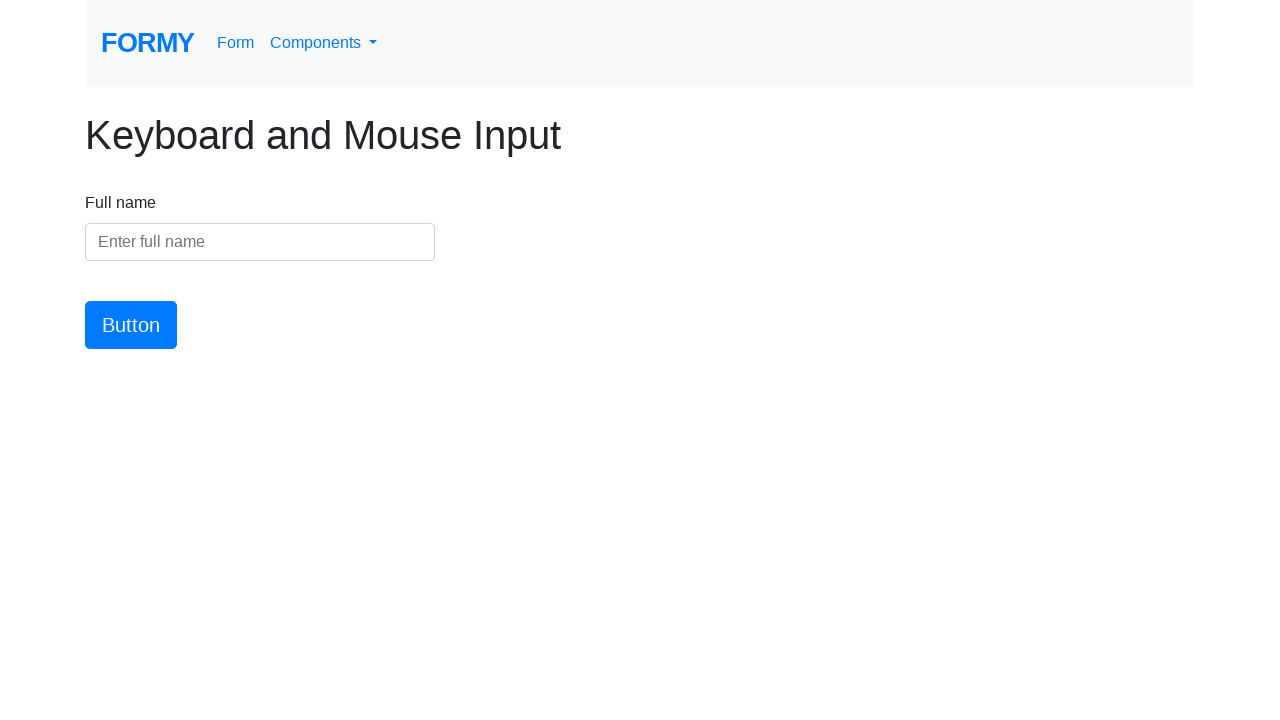

Clicked on the name input field at (260, 242) on #name
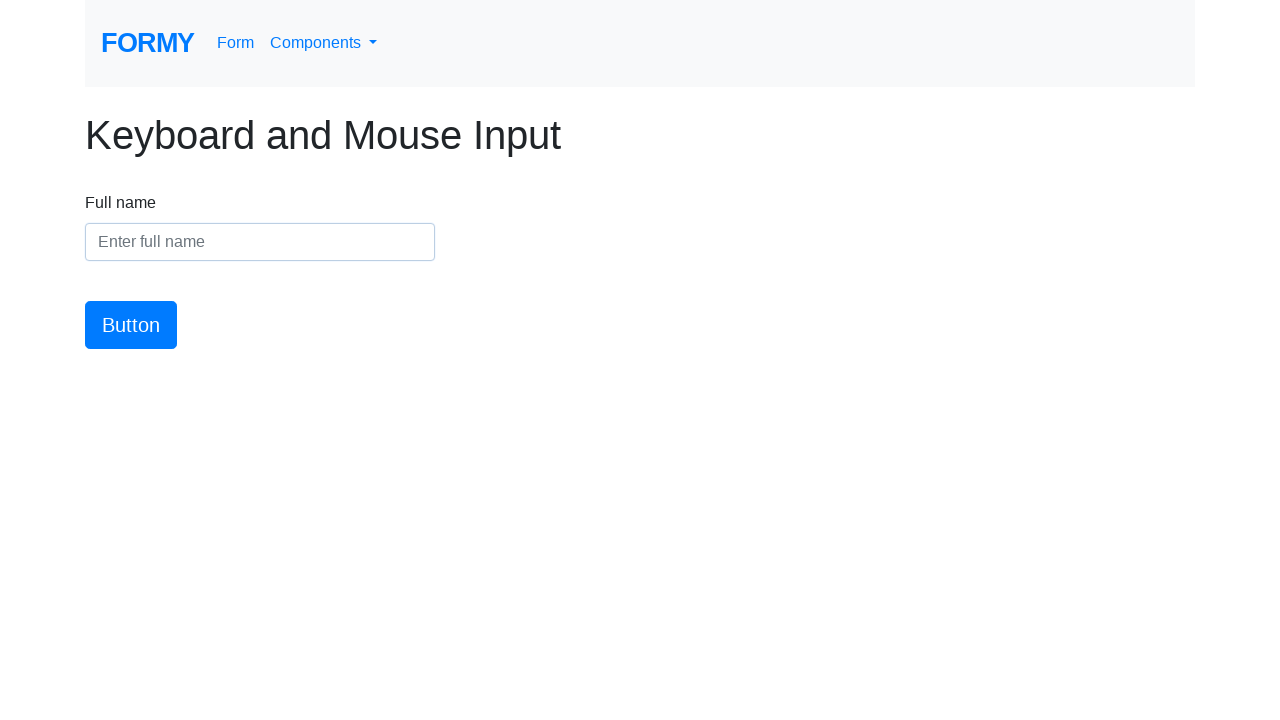

Entered 'Brix Umacam' into the name field on #name
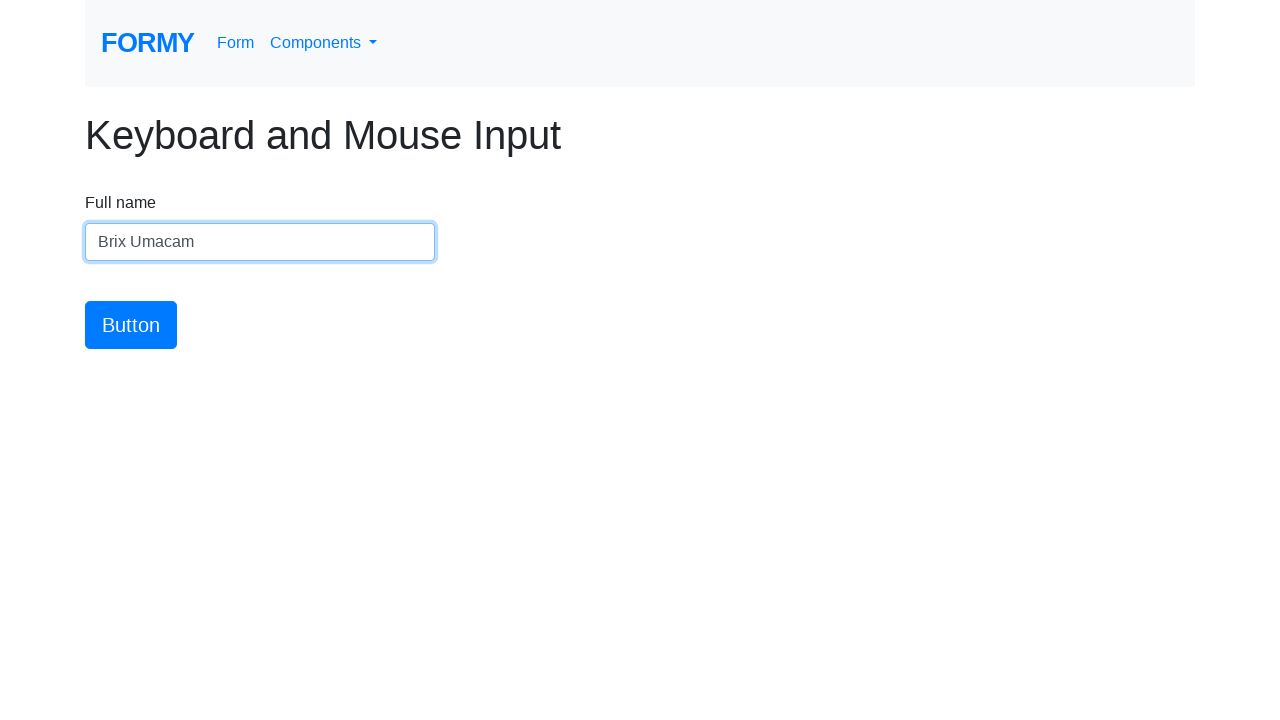

Clicked the button to submit the form at (131, 325) on #button
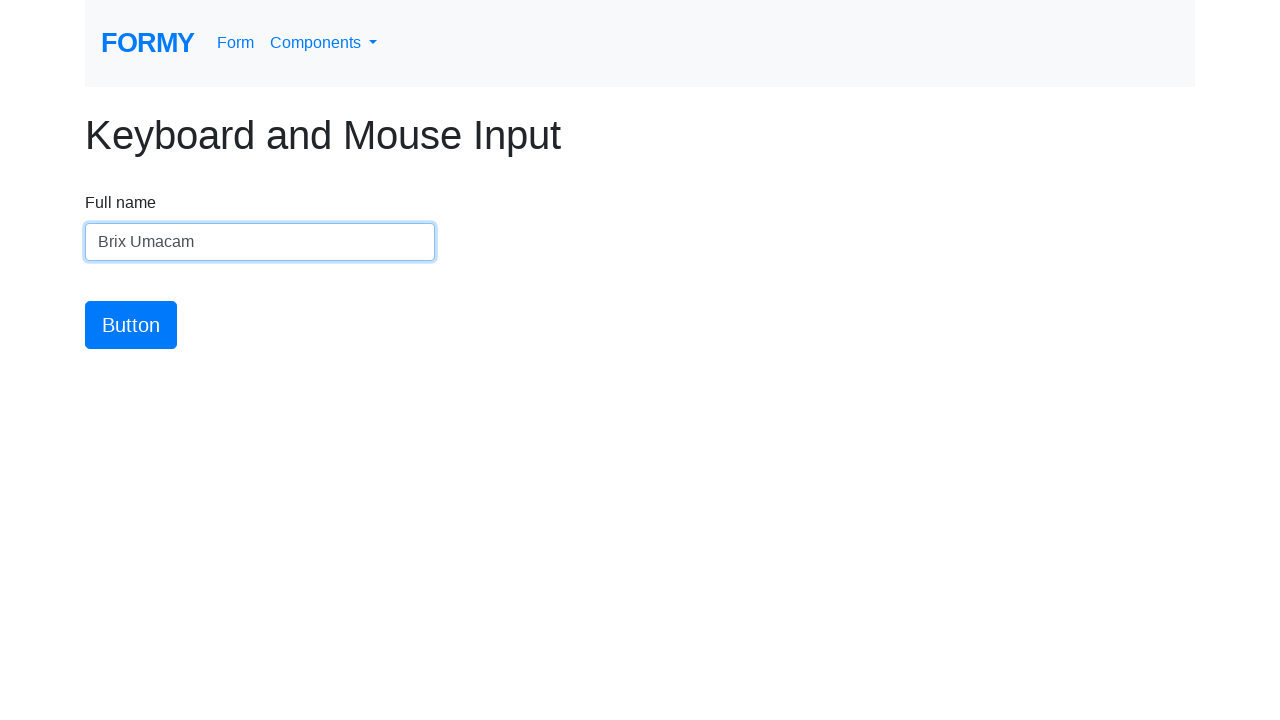

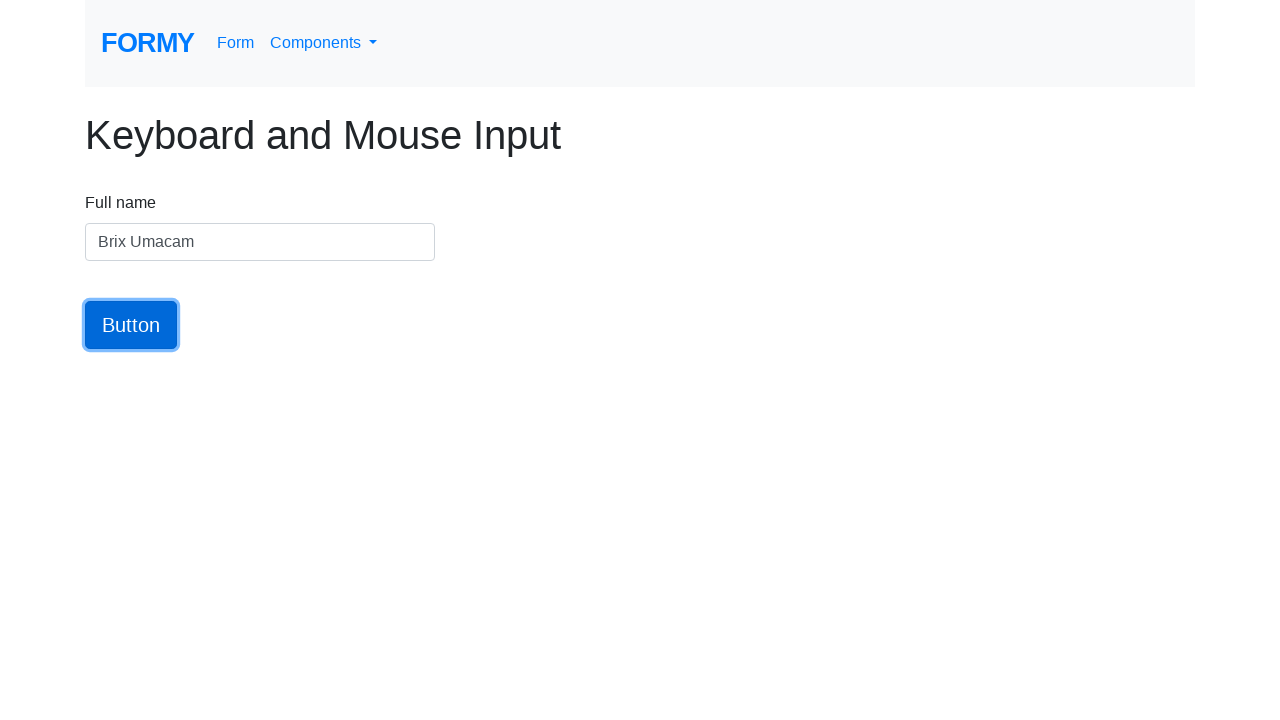